Tests JavaScript prompt alert by clicking a button to trigger it, entering text into the prompt, accepting it, and verifying the entered text appears in the result.

Starting URL: https://automationfc.github.io/basic-form/index.html

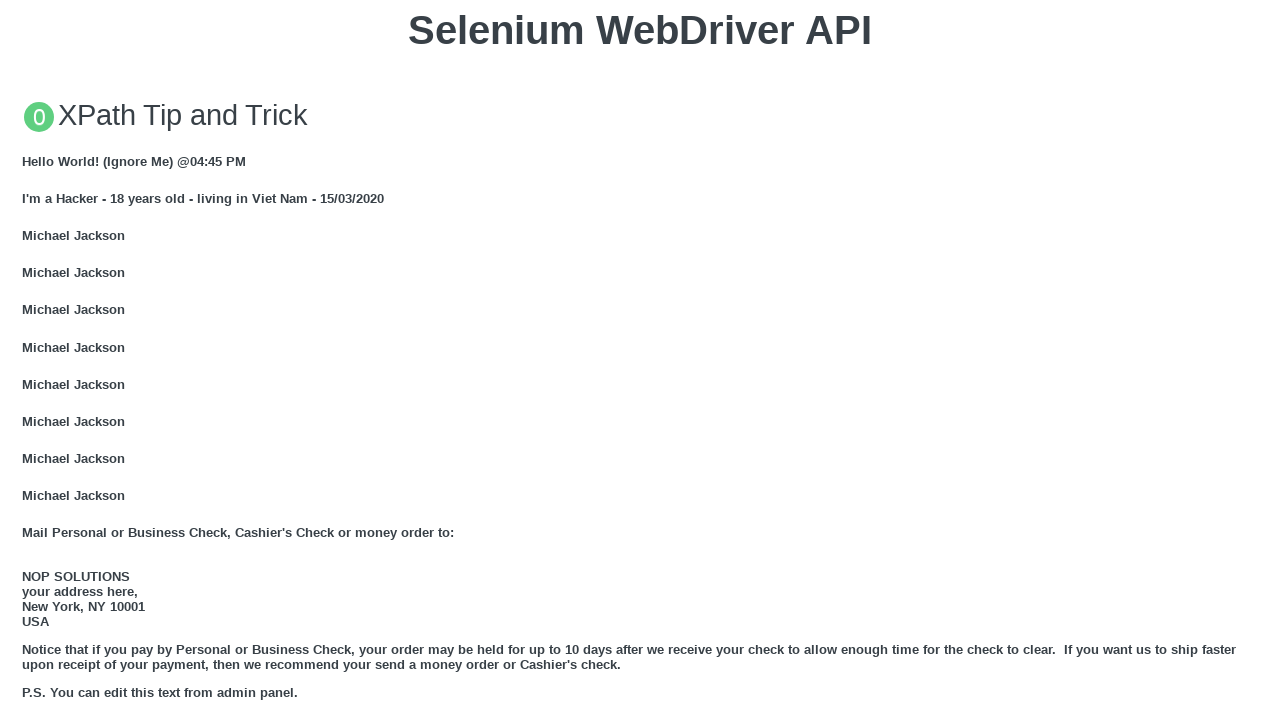

Set up dialog handler to accept prompt with text 'Prompt message'
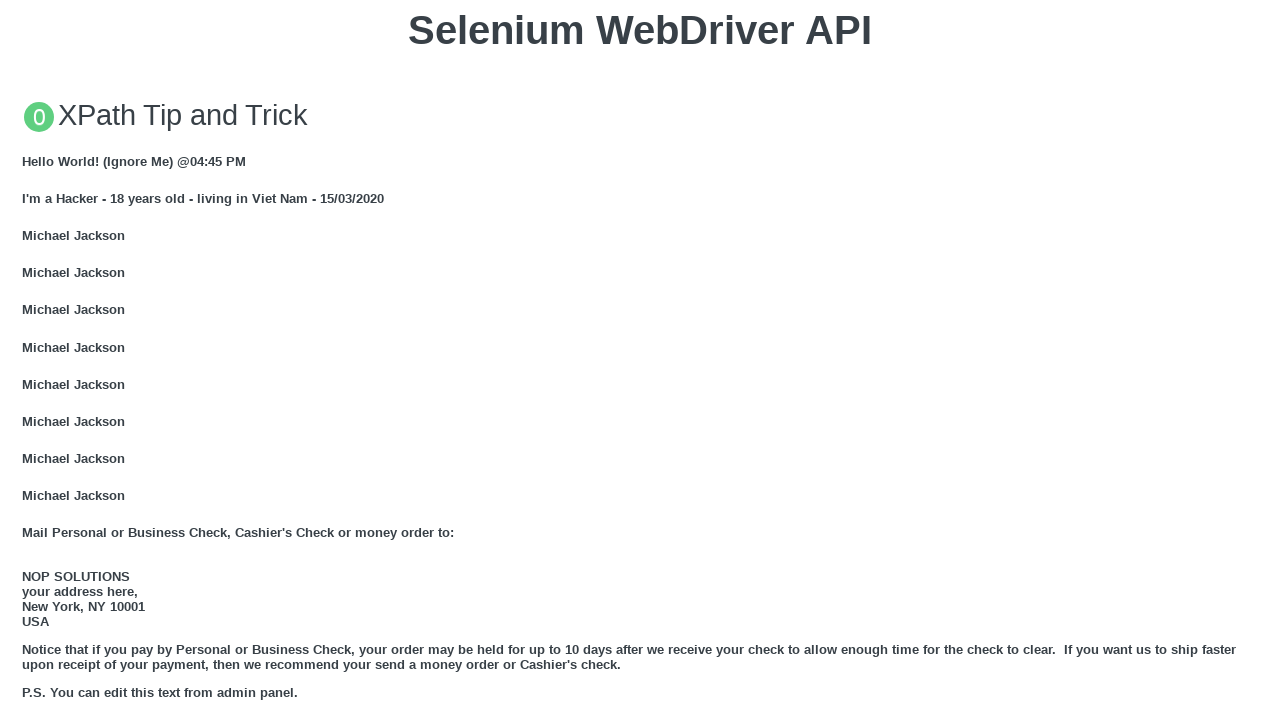

Clicked button to trigger JavaScript prompt alert at (640, 360) on xpath=//button[text()='Click for JS Prompt']
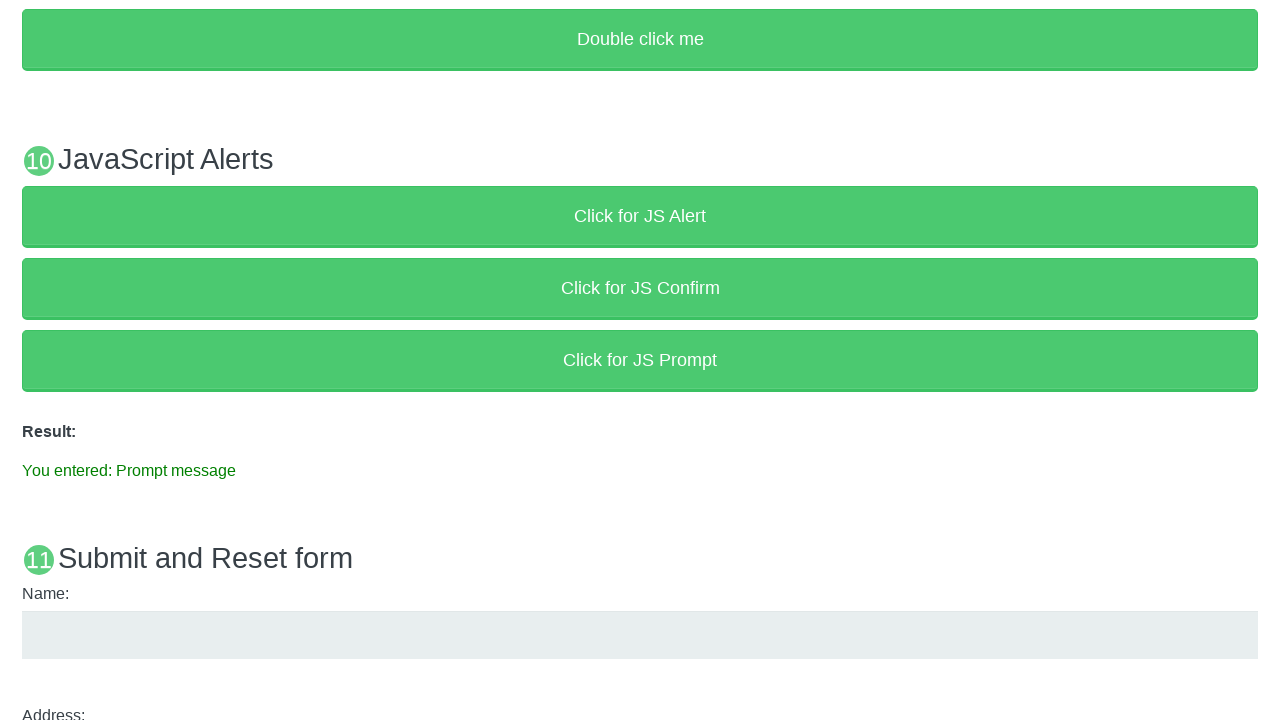

Result text element loaded and became visible
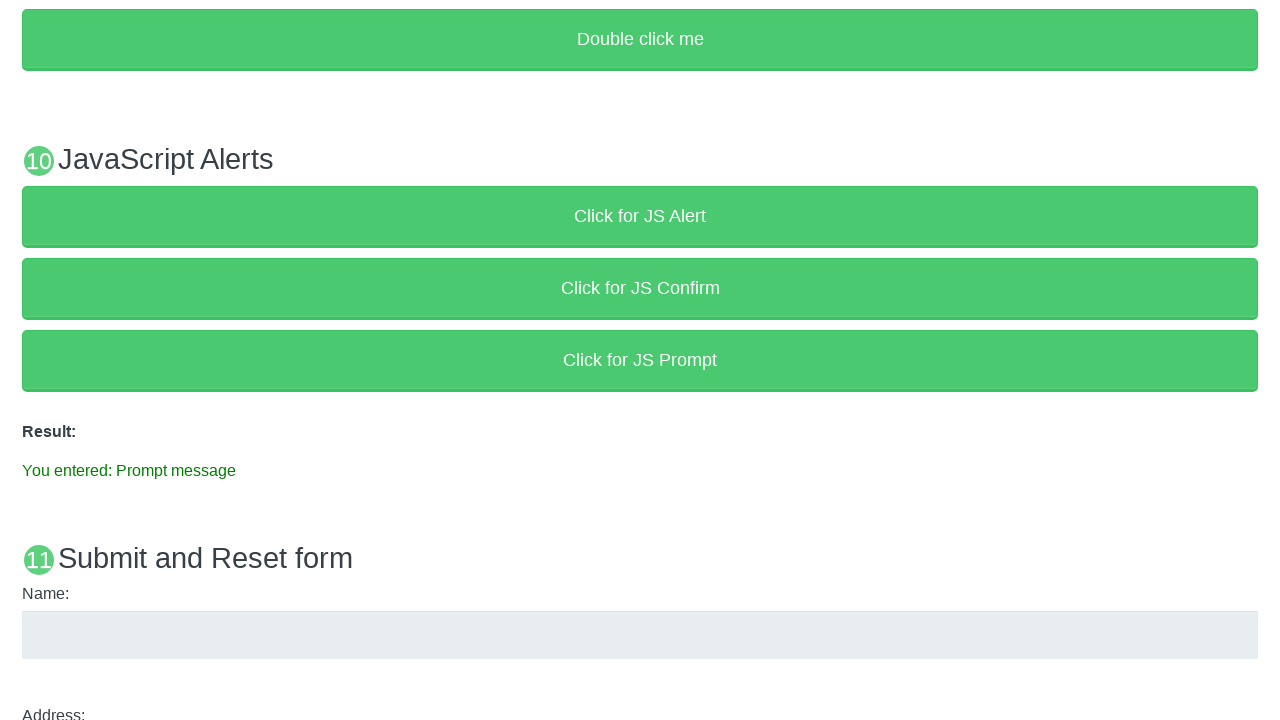

Verified result text contains entered prompt message: 'You entered: Prompt message'
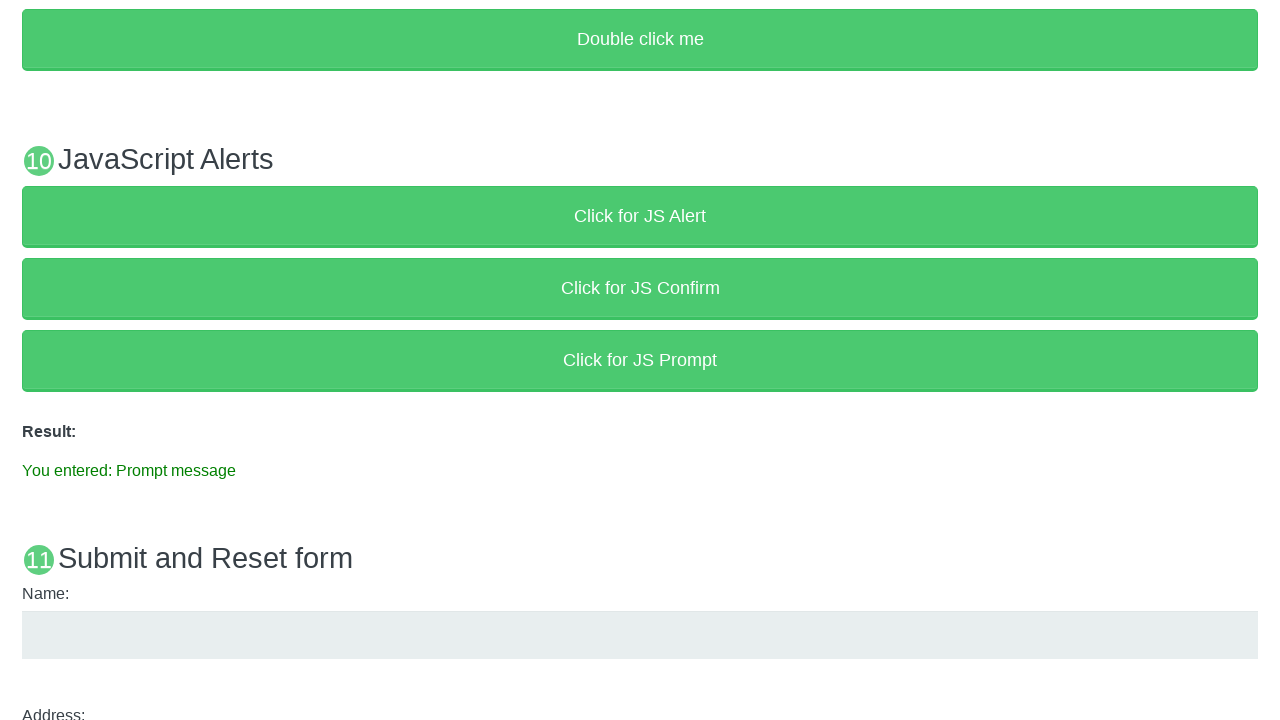

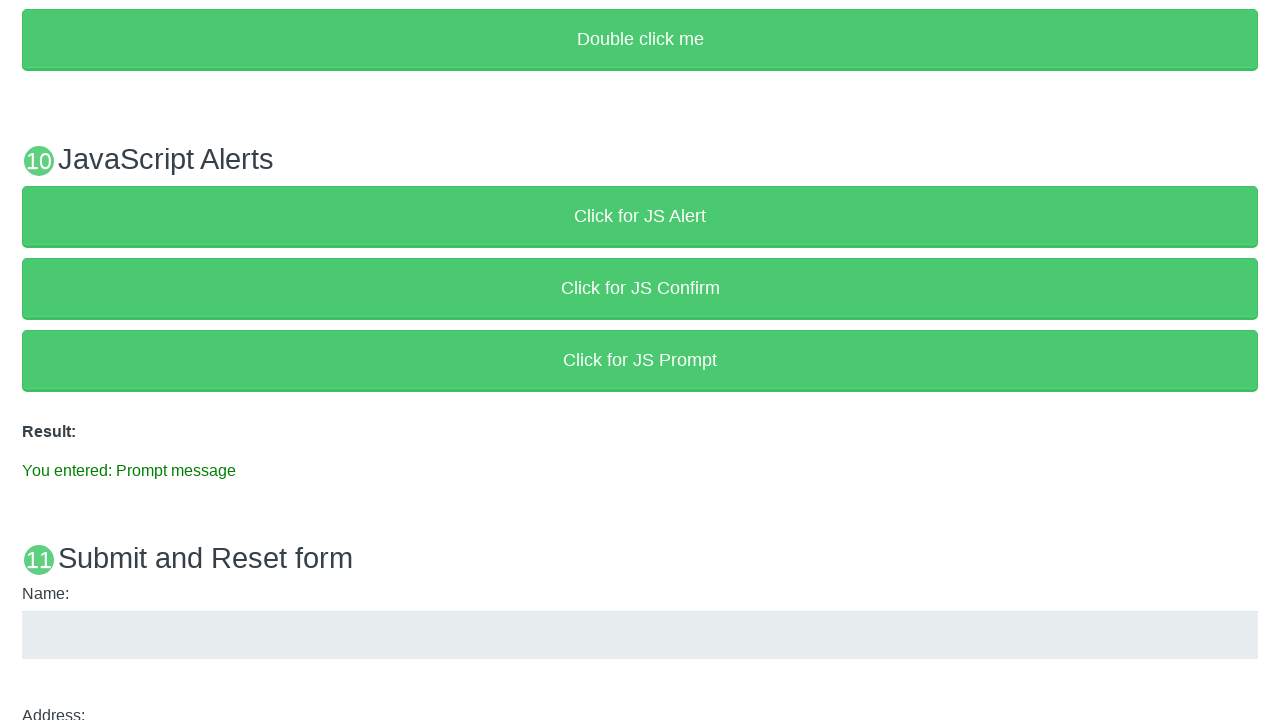